Navigates to the OrangeHRM demo site and verifies the page title contains "Orange" to confirm the page loaded correctly.

Starting URL: https://opensource-demo.orangehrmlive.com/

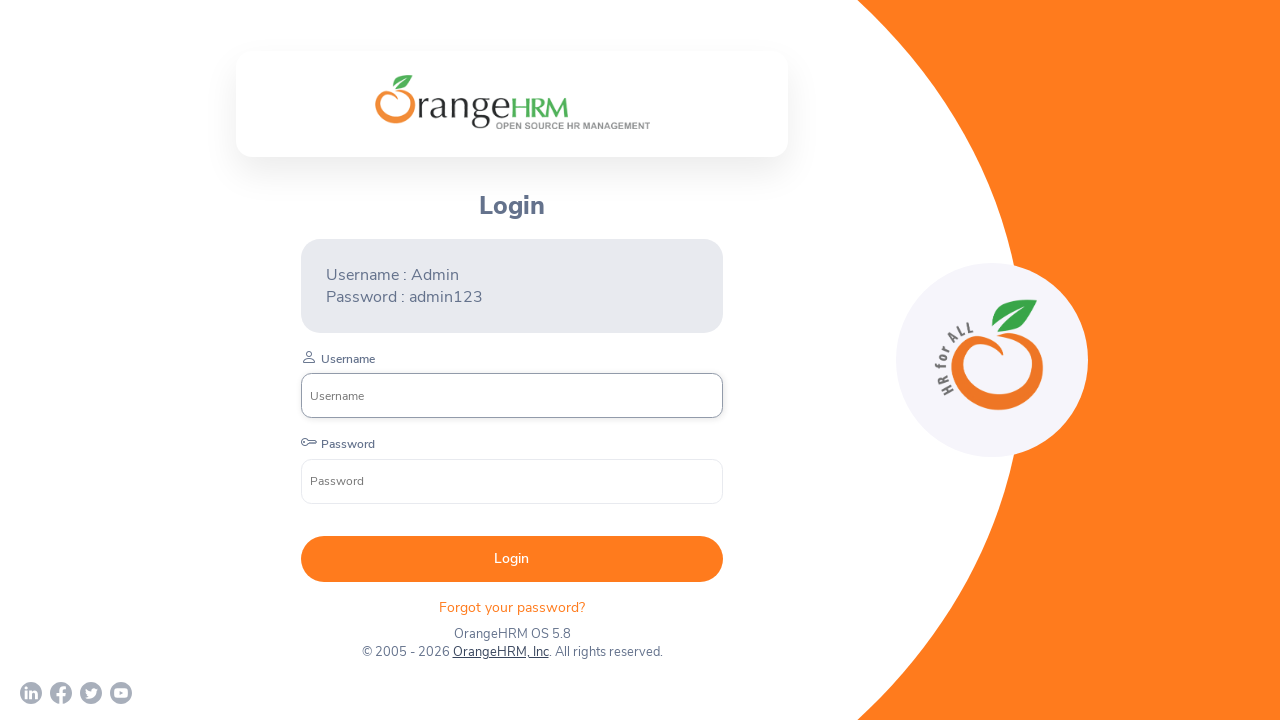

Waited for page to reach domcontentloaded state
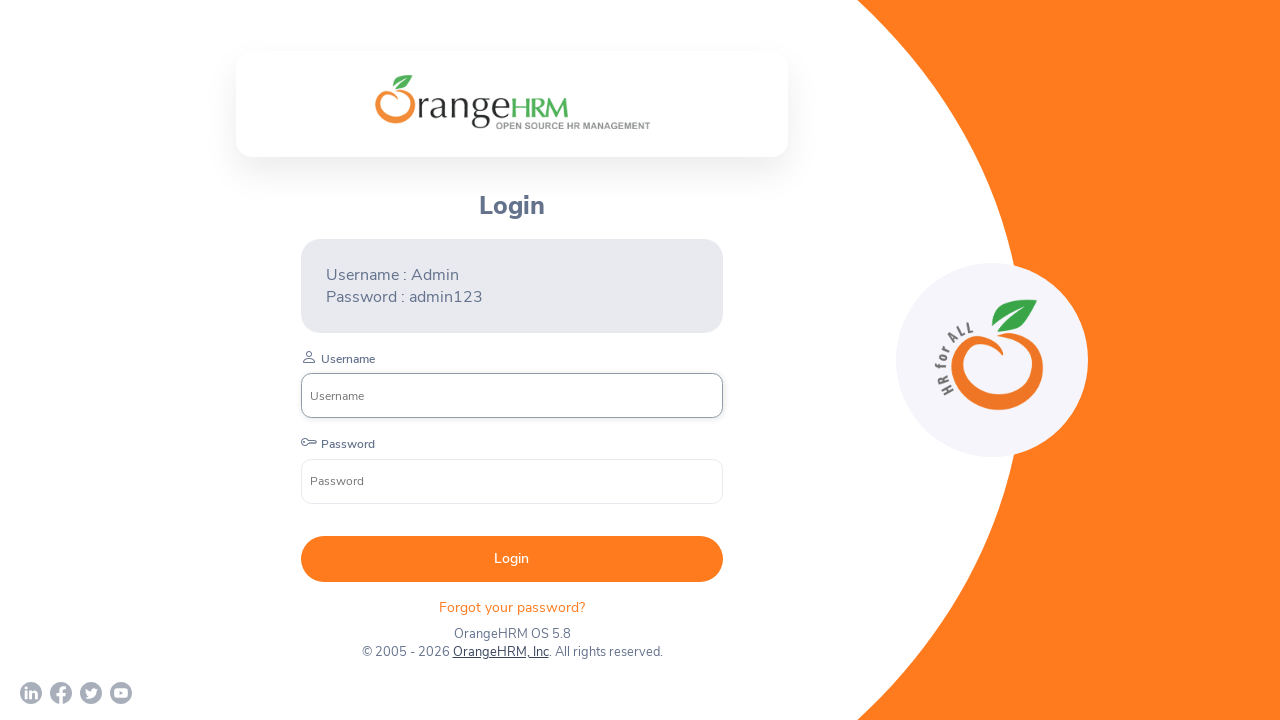

Verified page title contains 'Orange'
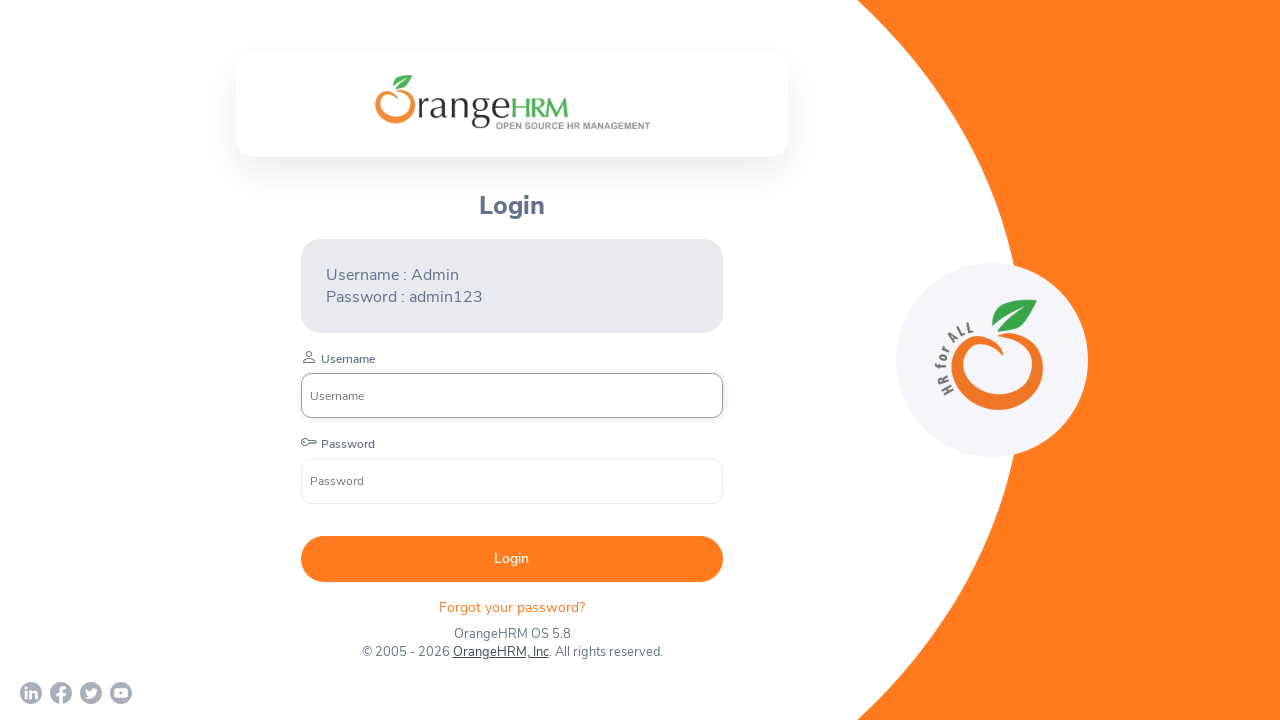

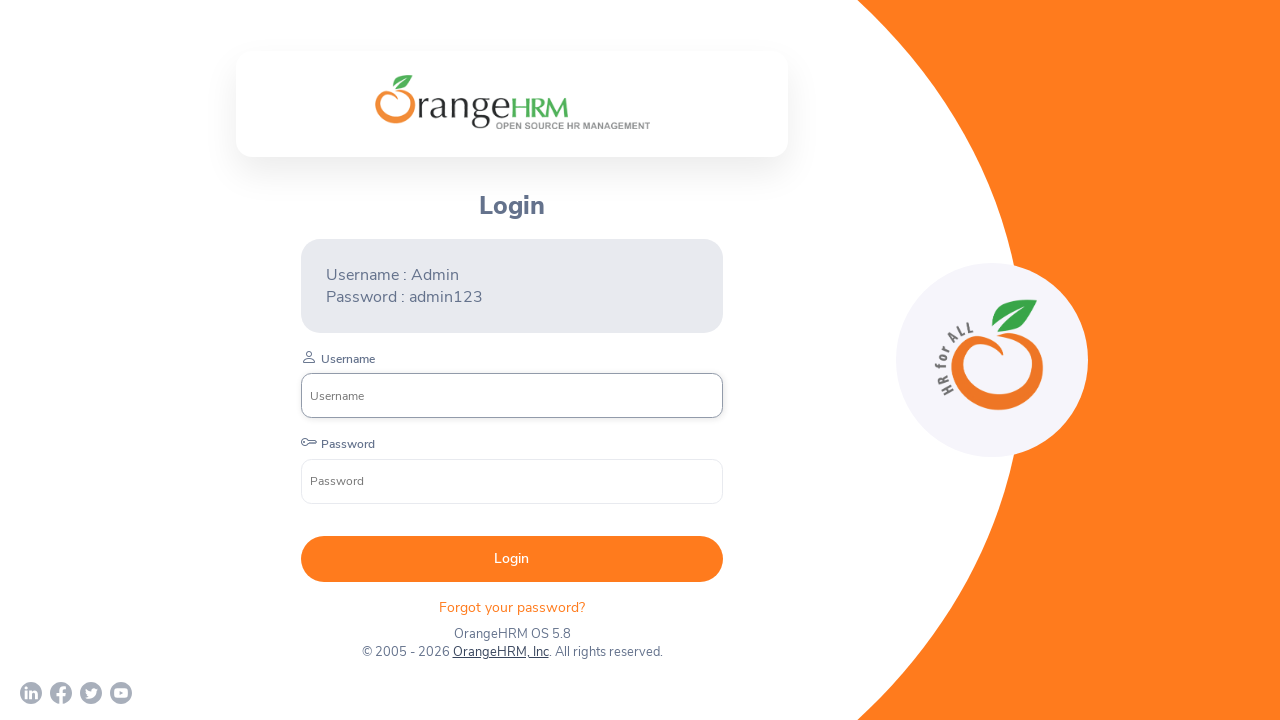